Tests a registration form by filling in personal details including name, username, email, password, phone, gender, birthday, department, job title, programming language preference, and submitting the form.

Starting URL: https://practice.cydeo.com/registration_form

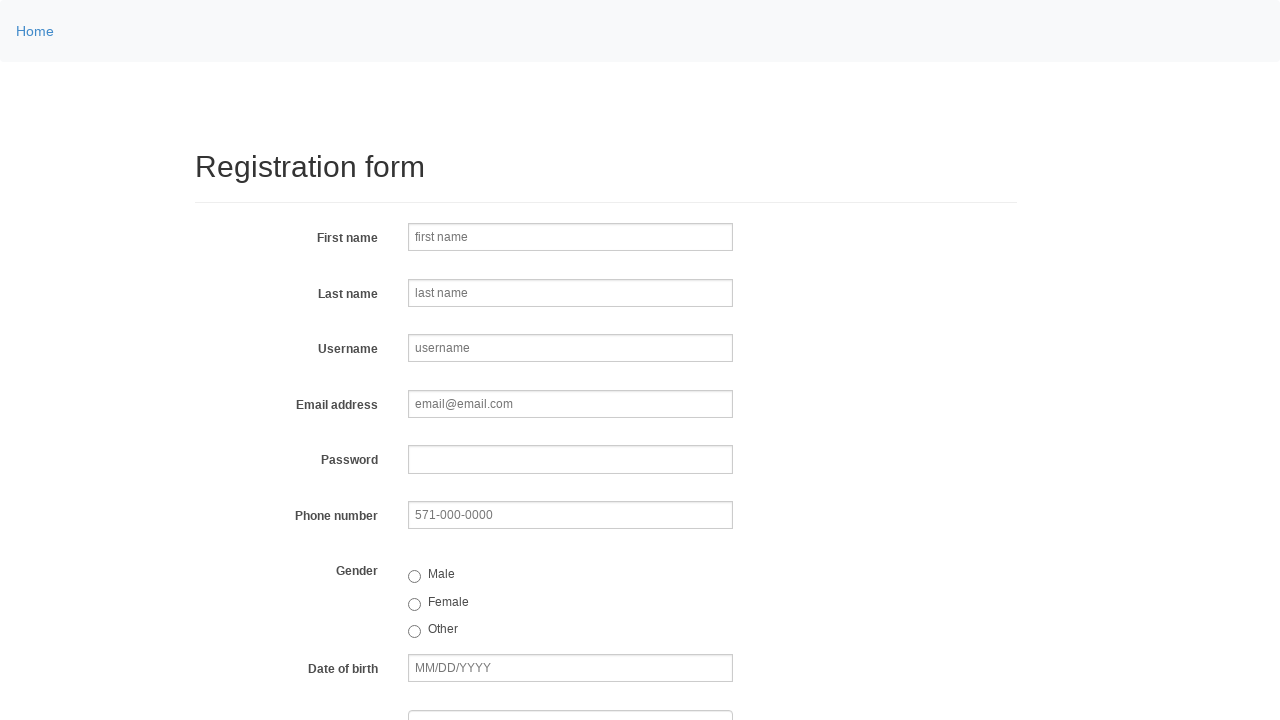

Filled first name field with 'Michael' on input[name='firstname']
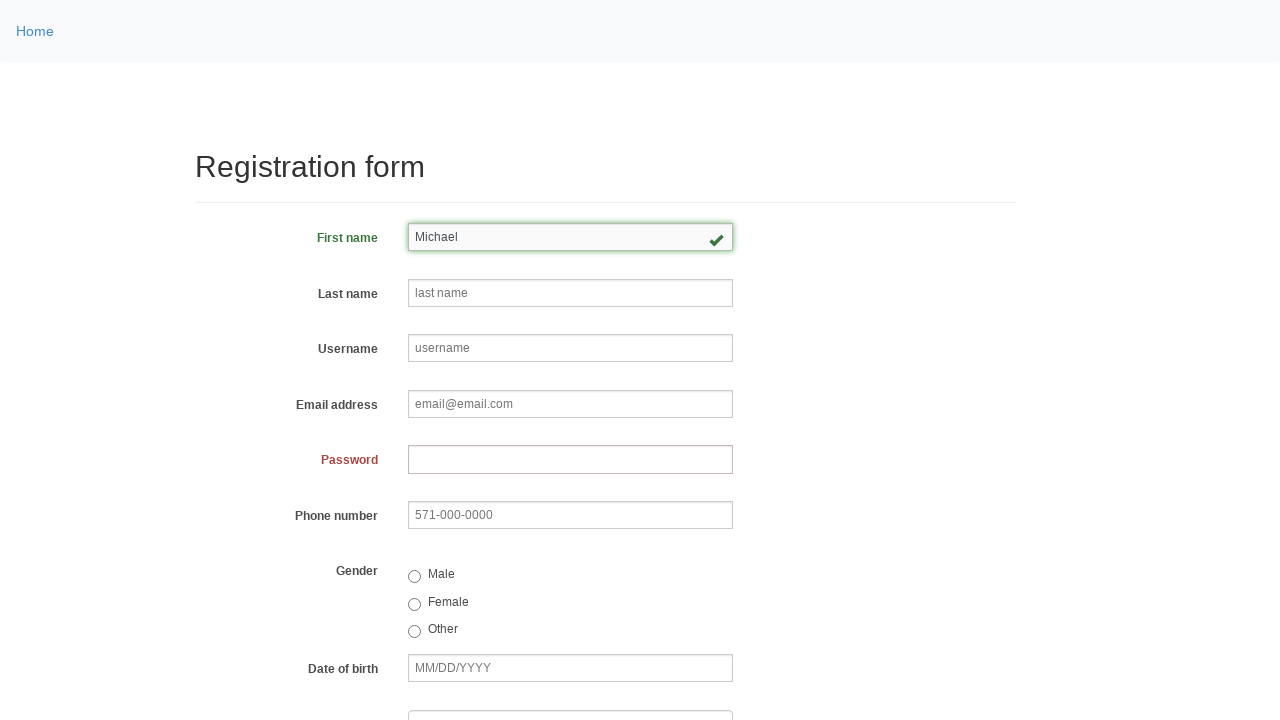

Filled last name field with 'Anderson' on input[name='lastname']
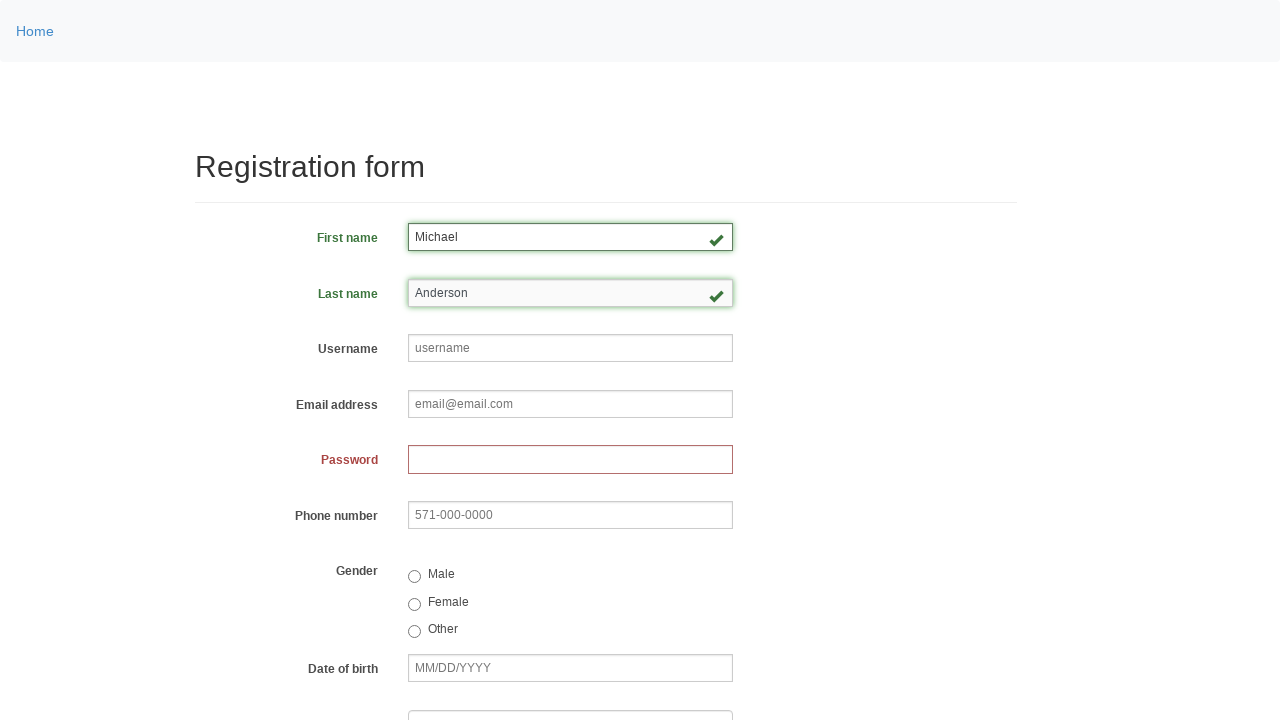

Filled username field with 'michaelanderson92' on input[name='username']
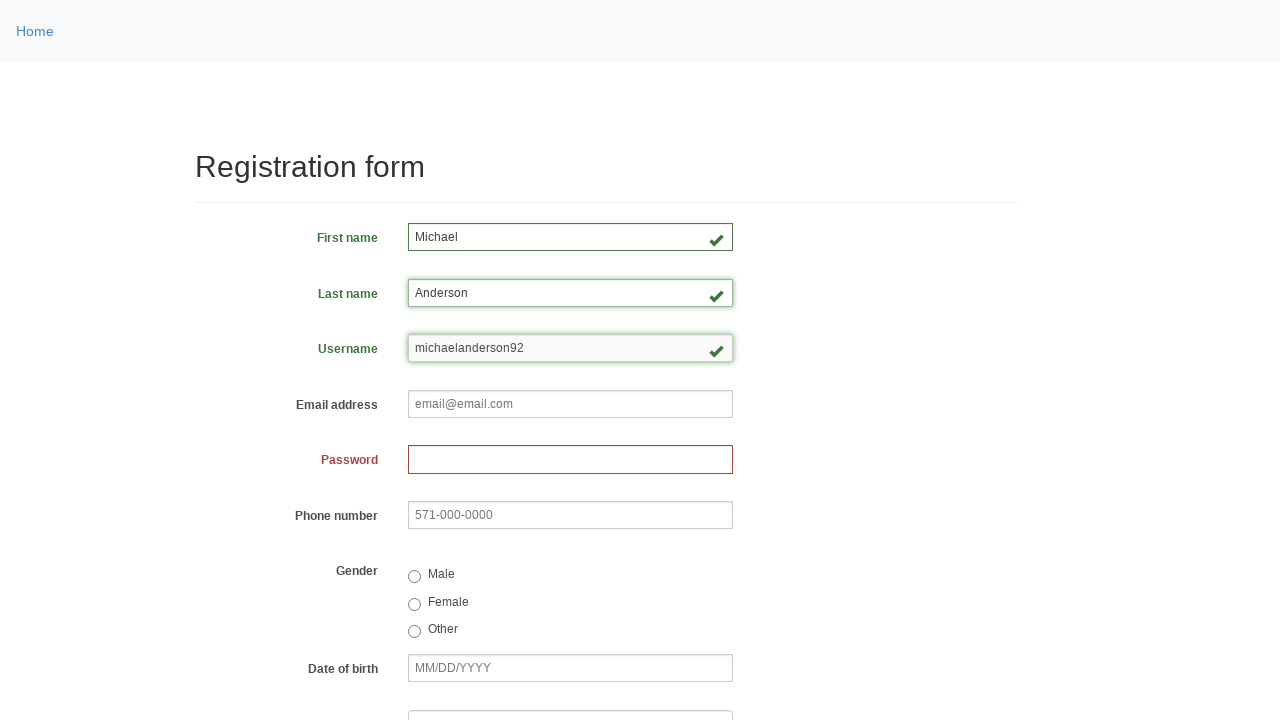

Filled email field with 'michael.anderson92@example.com' on input[name='email']
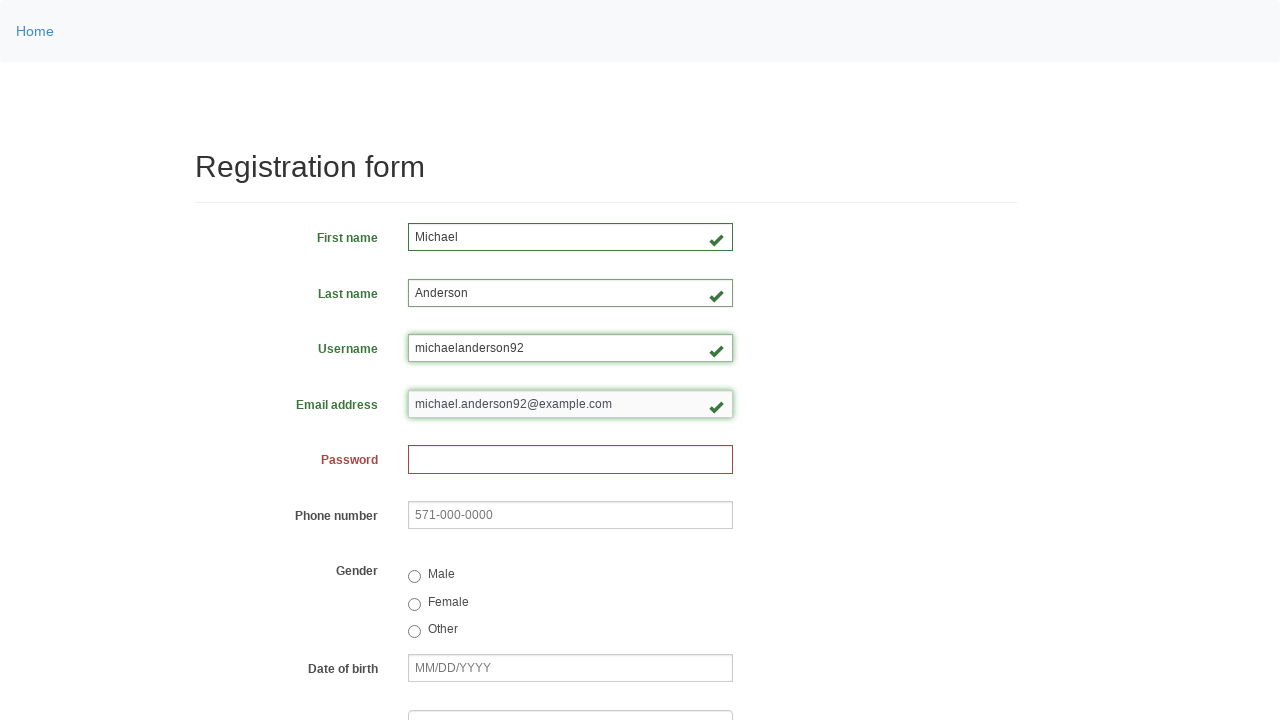

Filled password field with secure password on input[name='password']
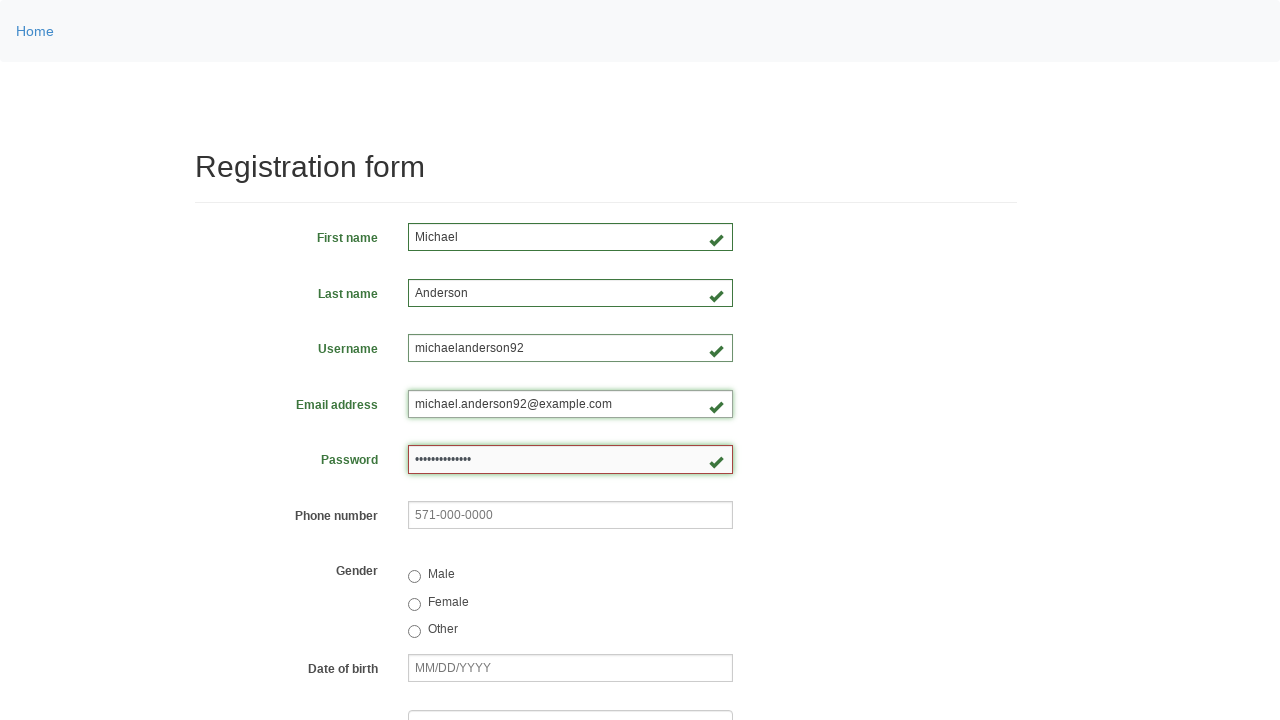

Filled phone number field with '571-482-9371' on input[name='phone']
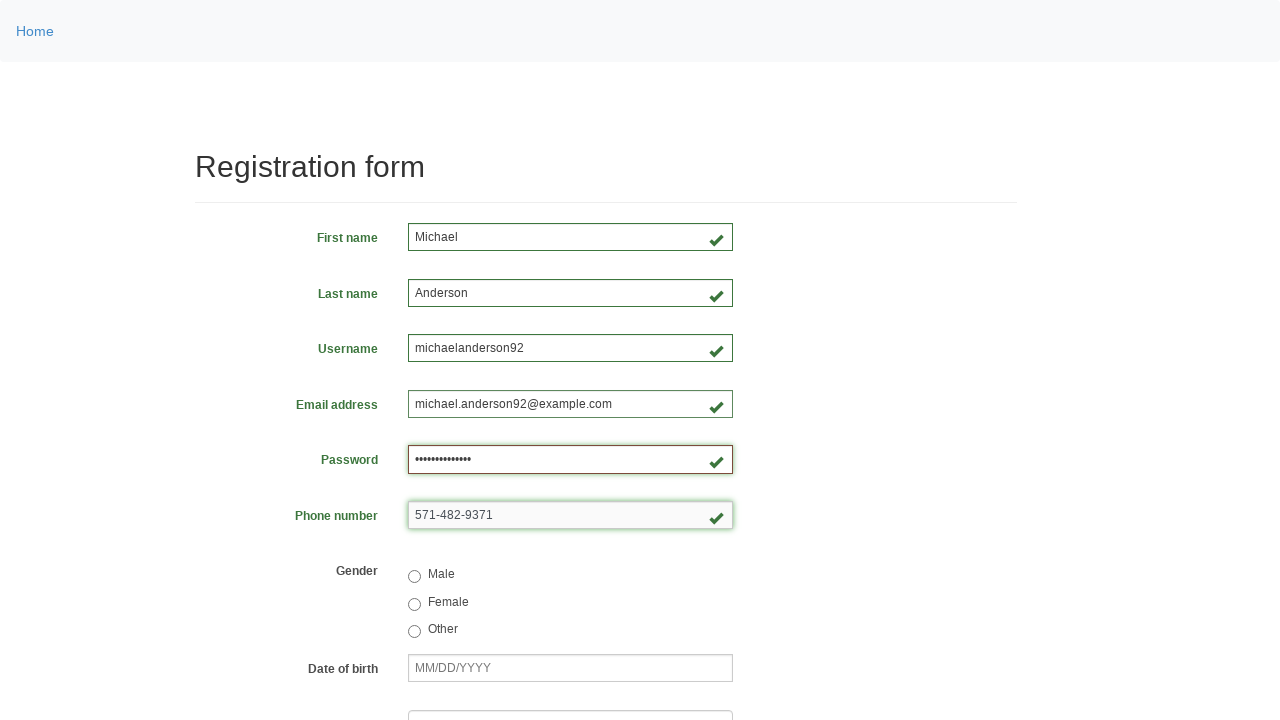

Selected gender radio button at (414, 604) on #registrationForm div:nth-child(7) div div:nth-child(2) label input
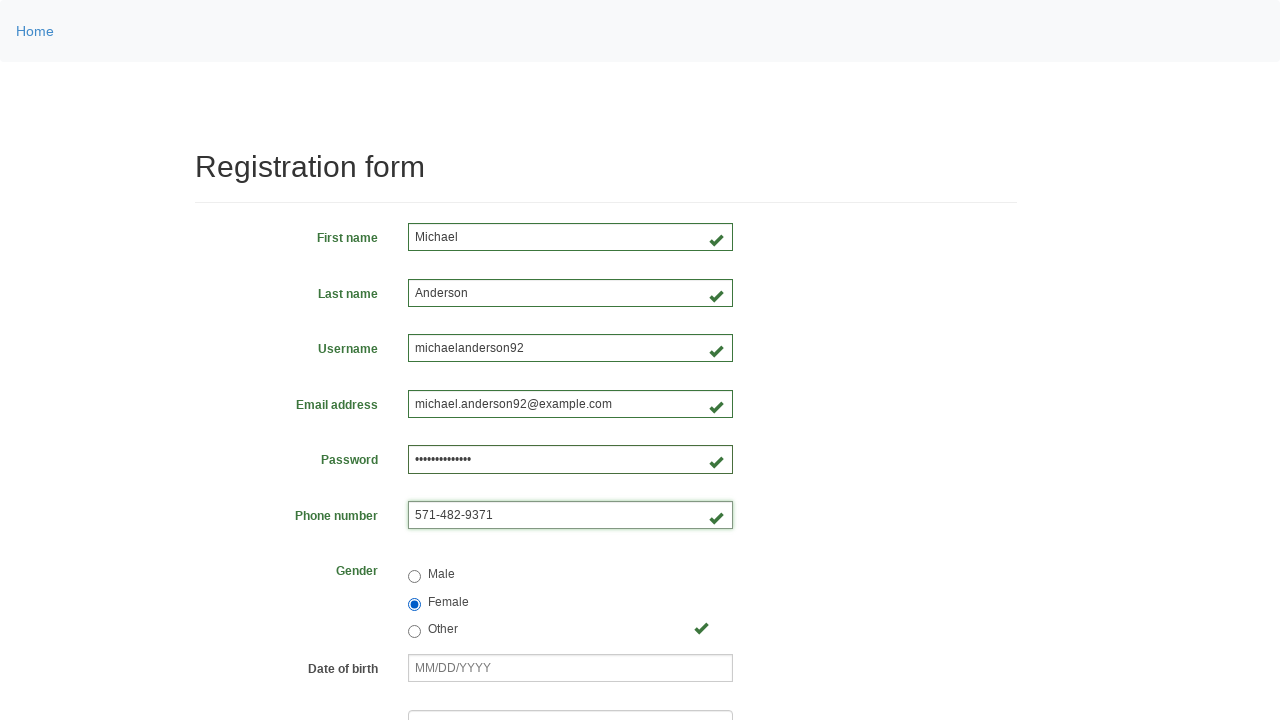

Filled birthday field with '12/12/2003' on input[name='birthday']
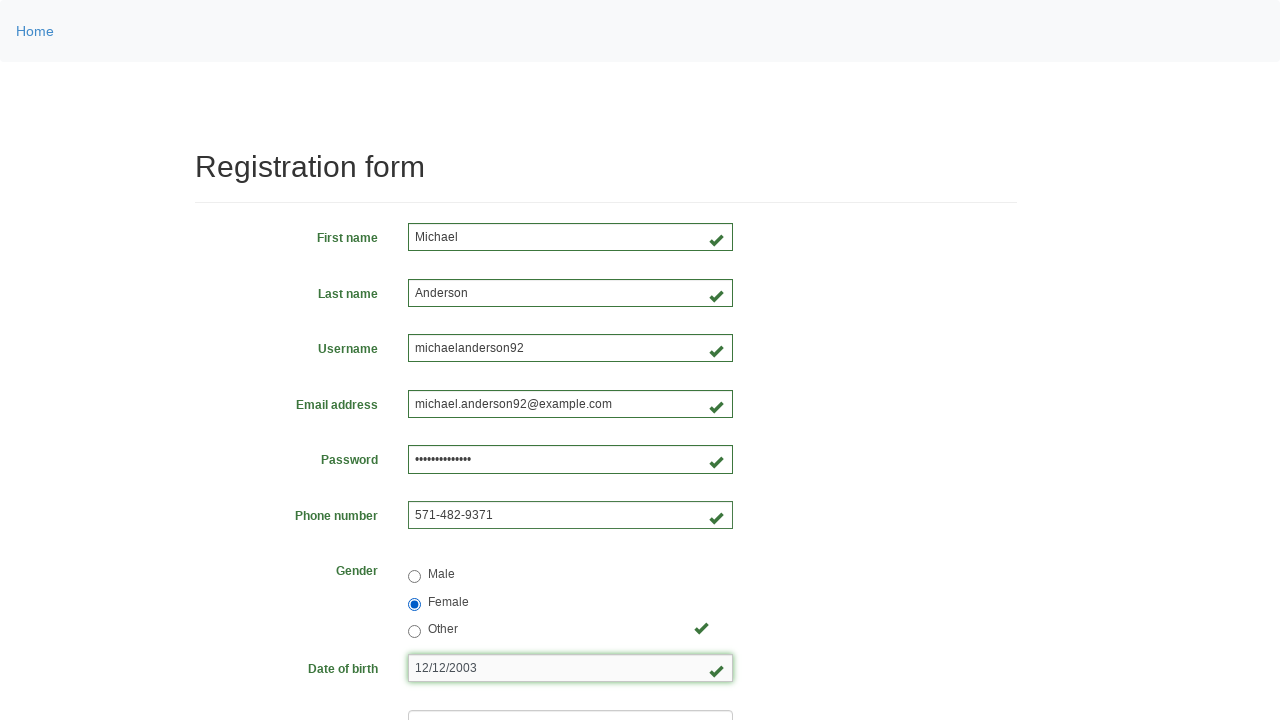

Selected department from dropdown (index 3) on select[name='department']
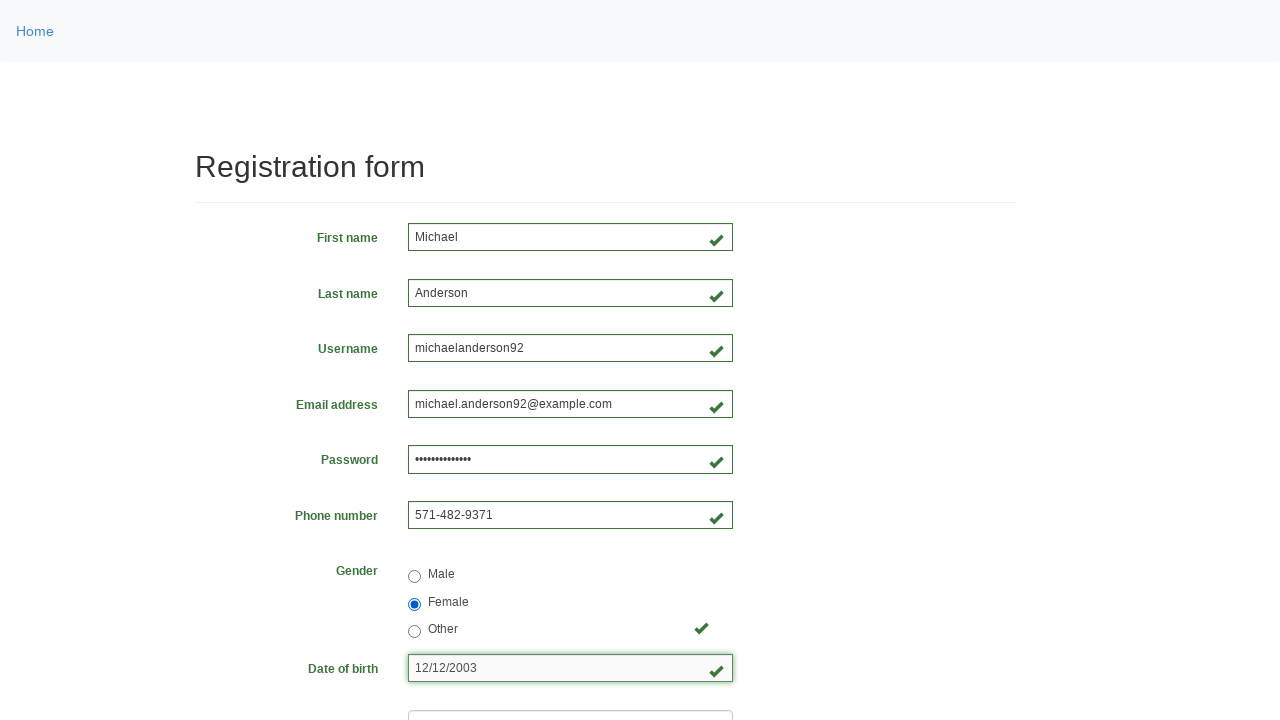

Selected job title from dropdown (index 4) on select[name='job_title']
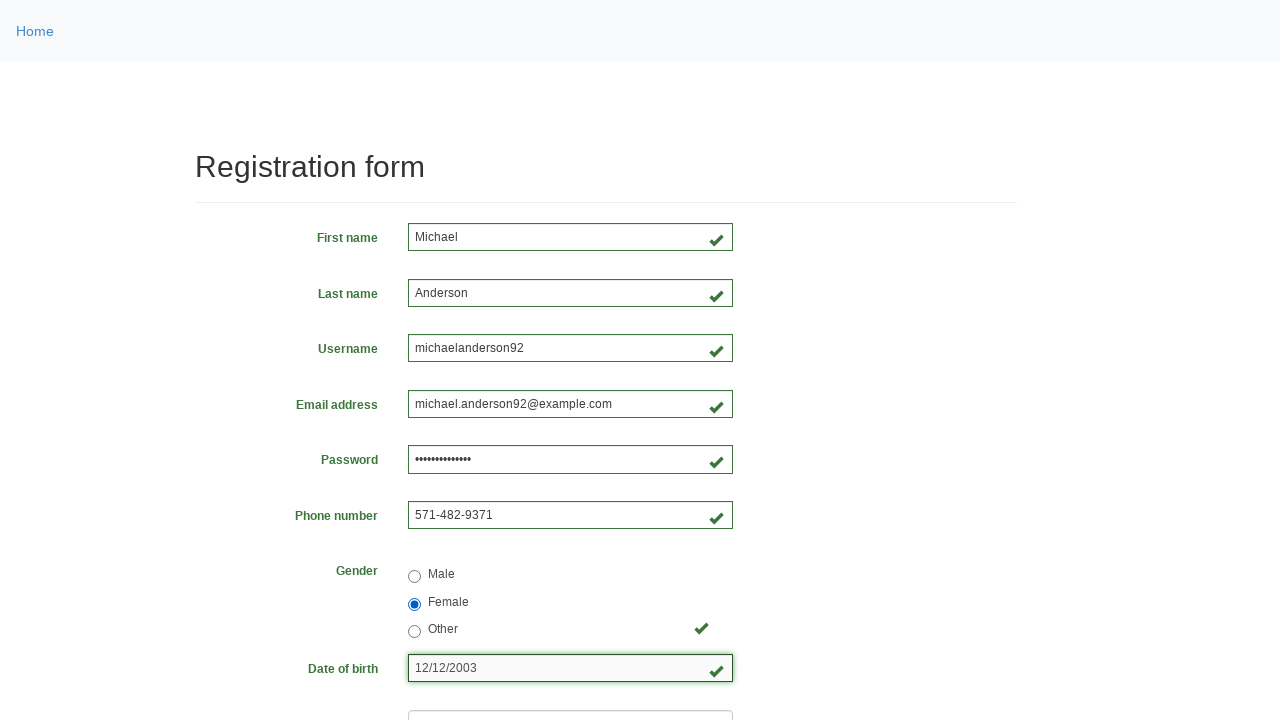

Selected Java programming language checkbox at (465, 468) on input[value='java']
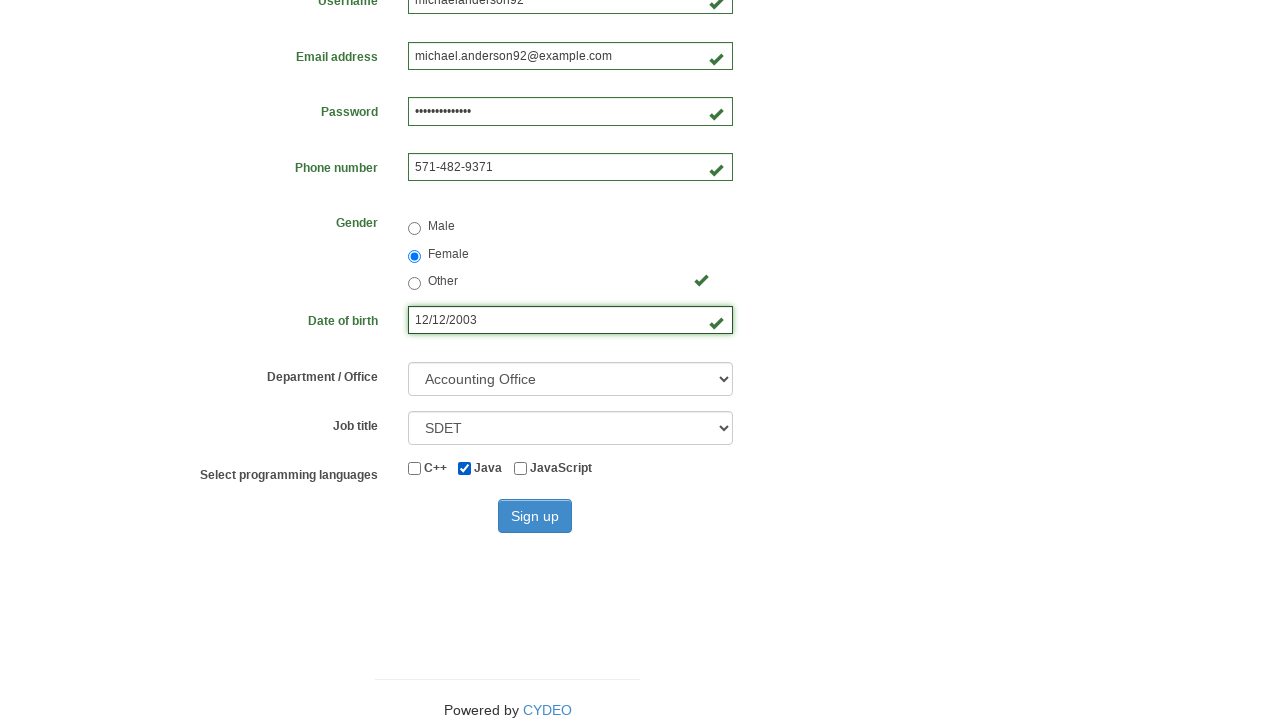

Clicked sign up button to submit registration form at (535, 516) on button#wooden_spoon
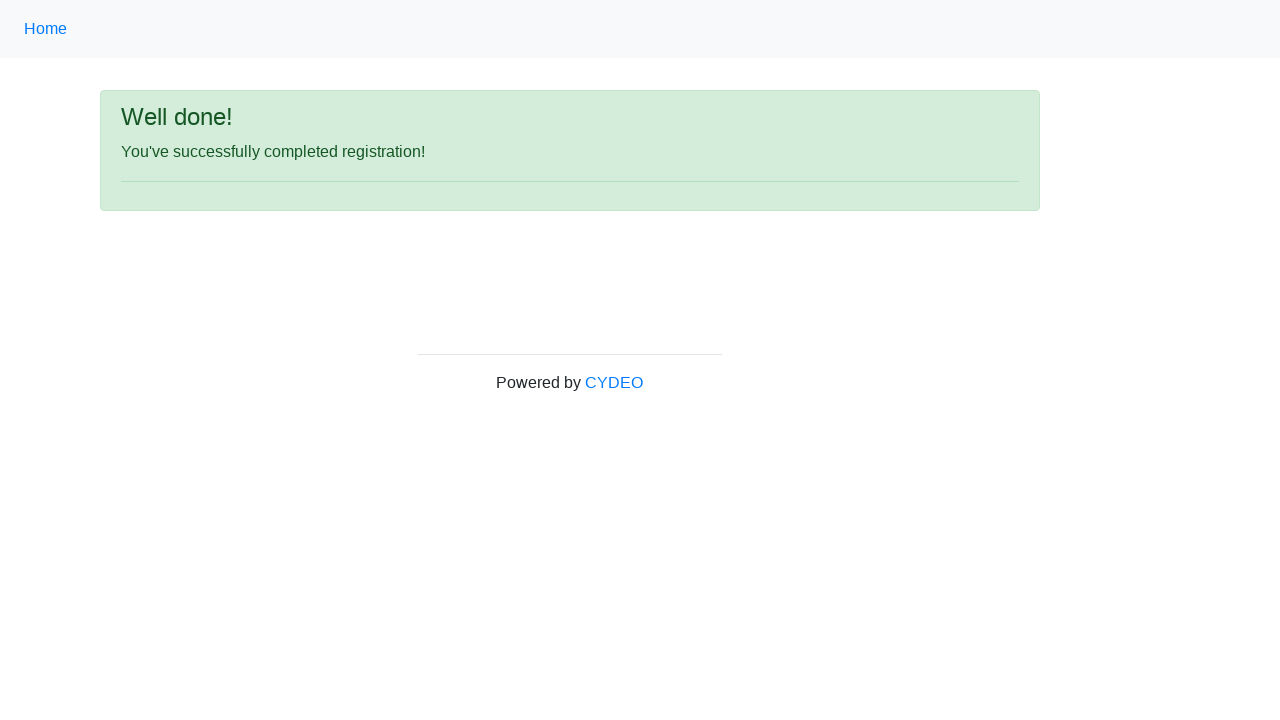

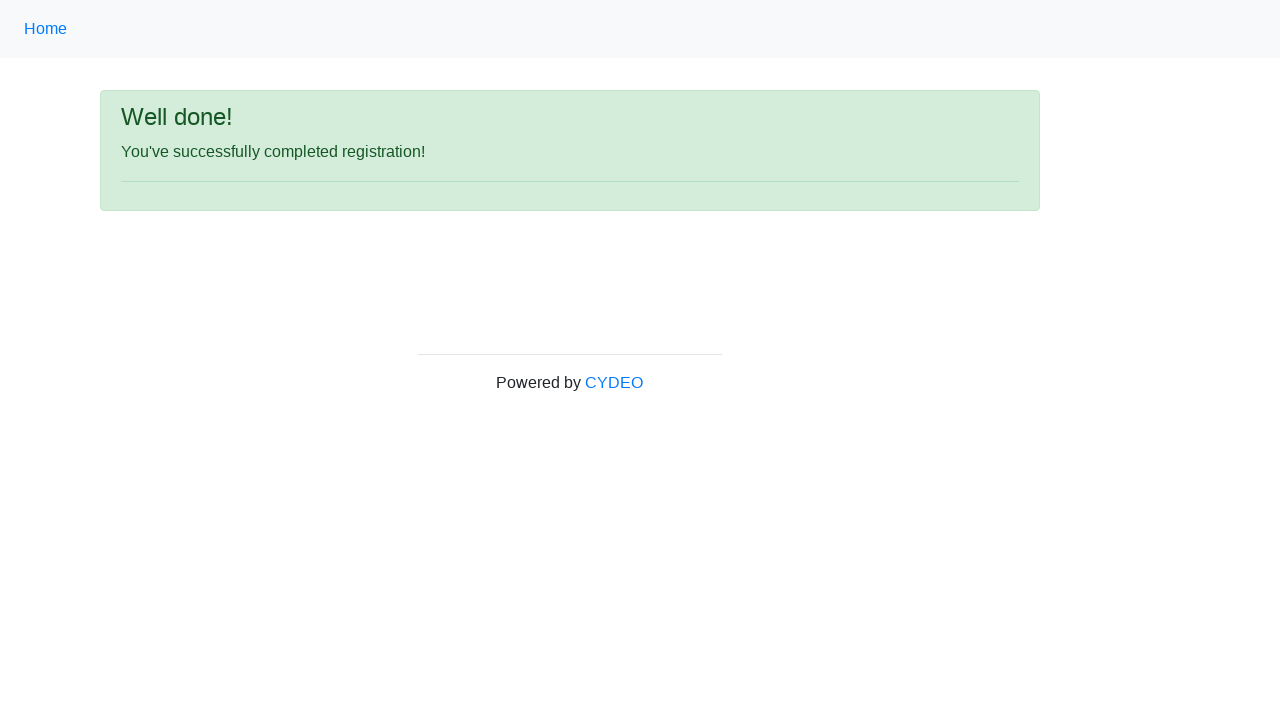